Solves a math problem by reading two numbers from the page, calculating their sum, and selecting the result from a dropdown menu

Starting URL: http://suninjuly.github.io/selects1.html

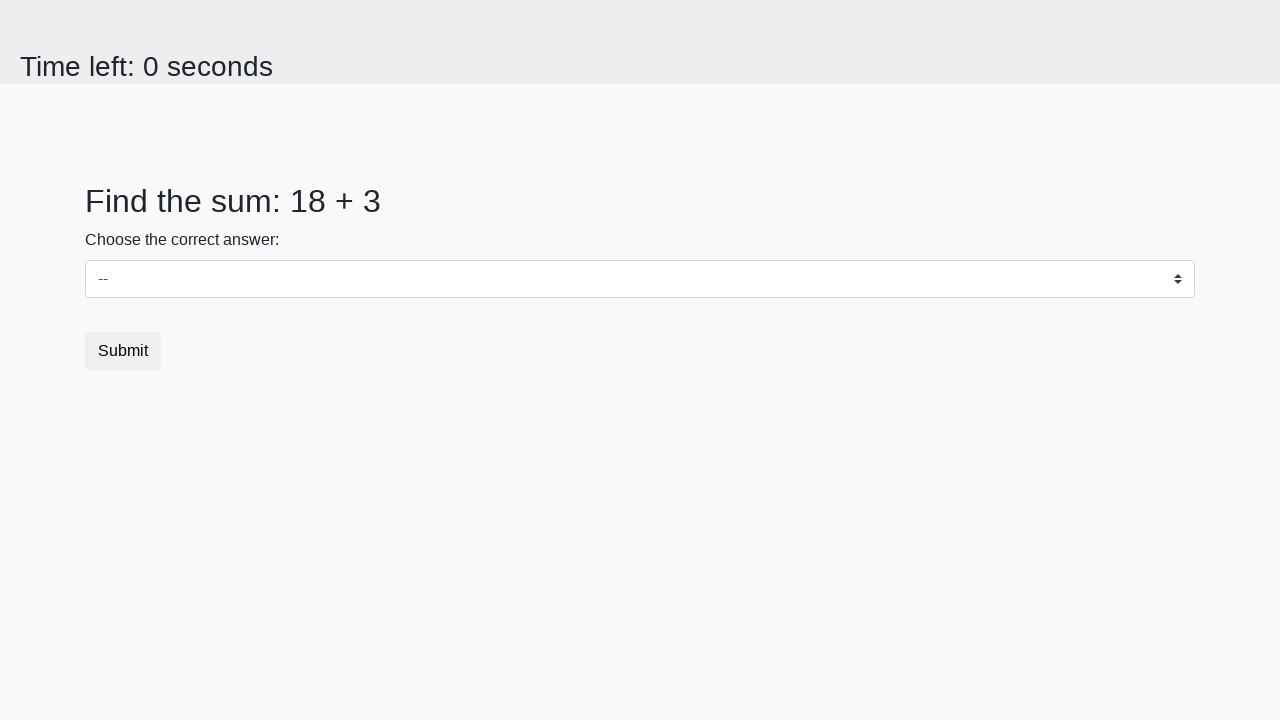

Retrieved first number from #num1 element
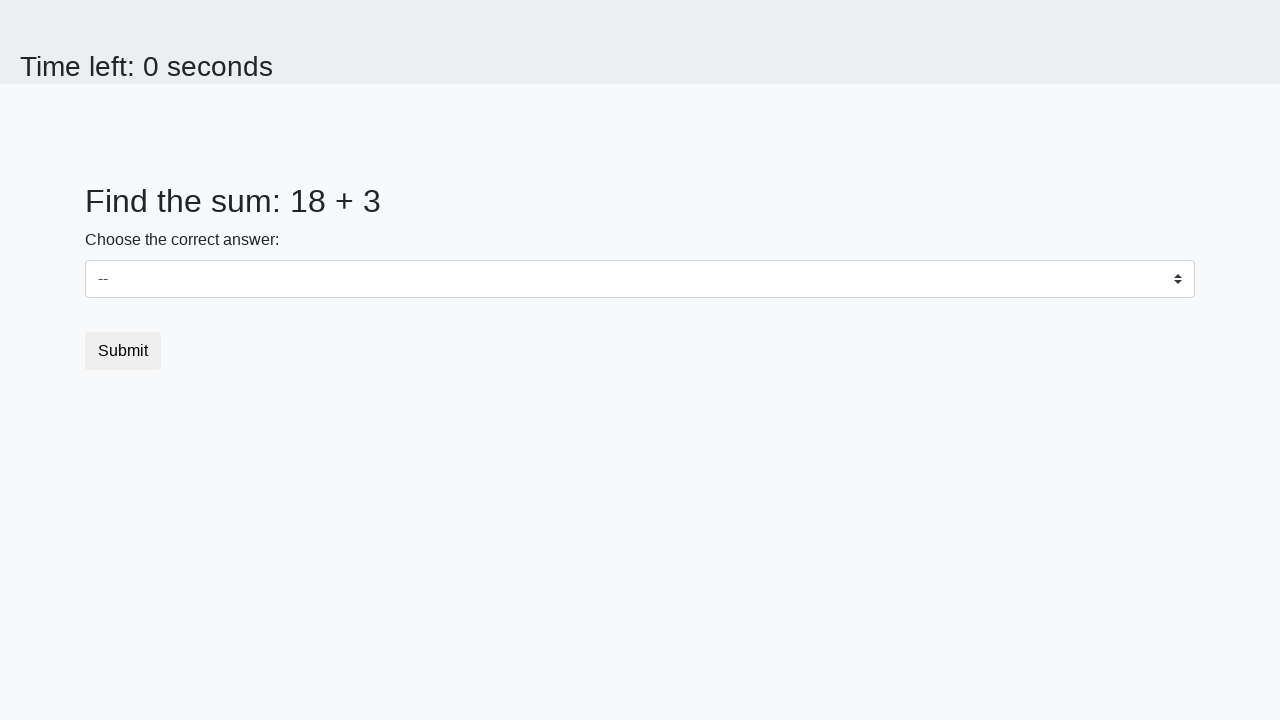

Retrieved second number from #num2 element
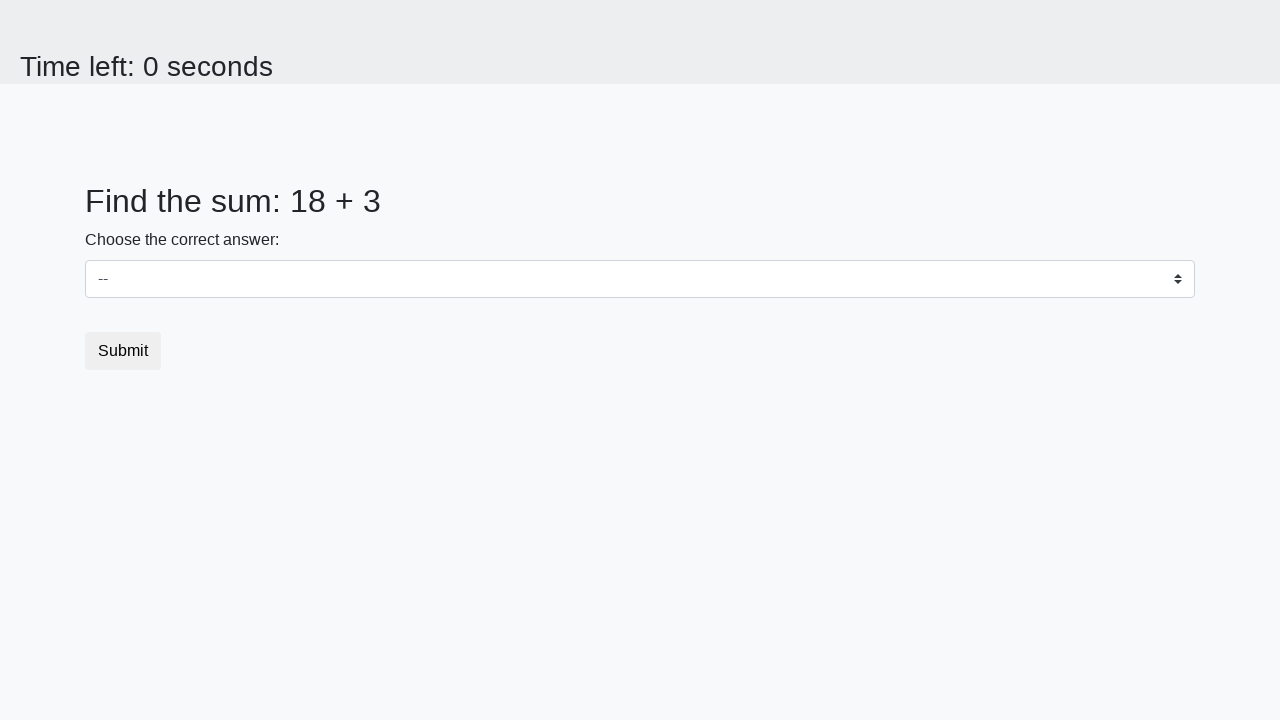

Calculated sum: 18 + 3 = 21
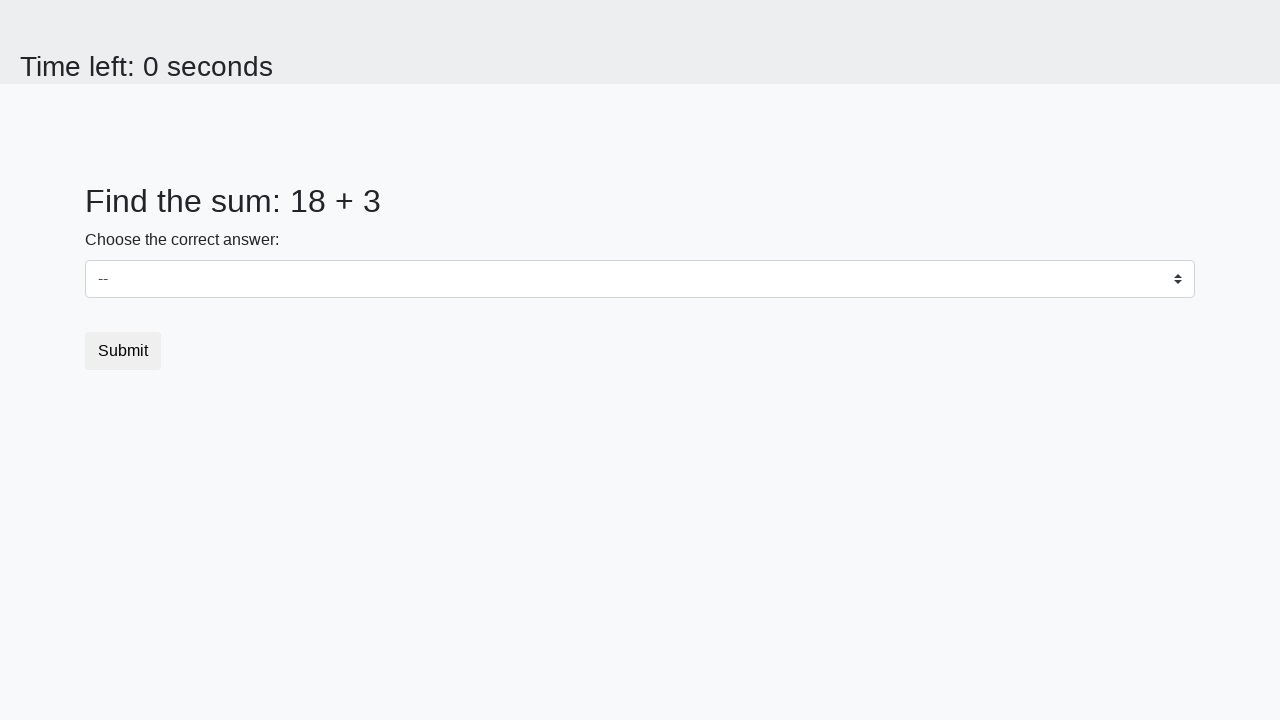

Selected 21 from dropdown menu on select
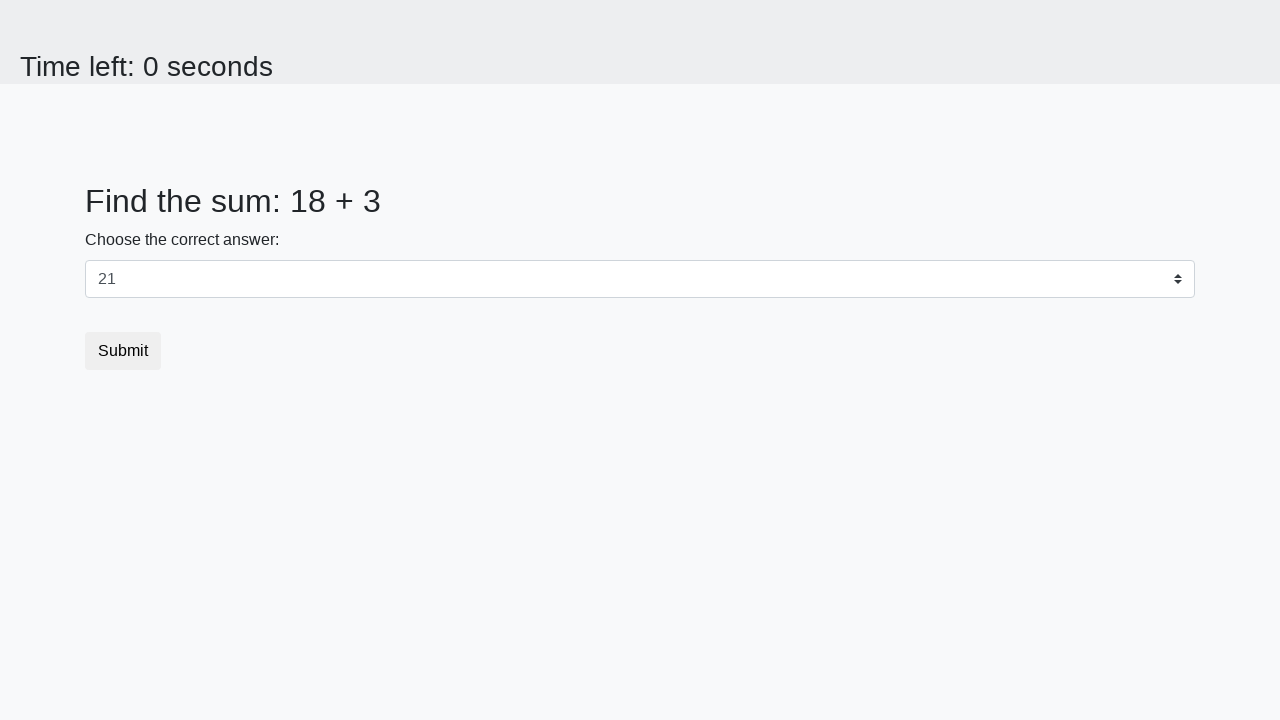

Clicked submit button at (123, 351) on button.btn
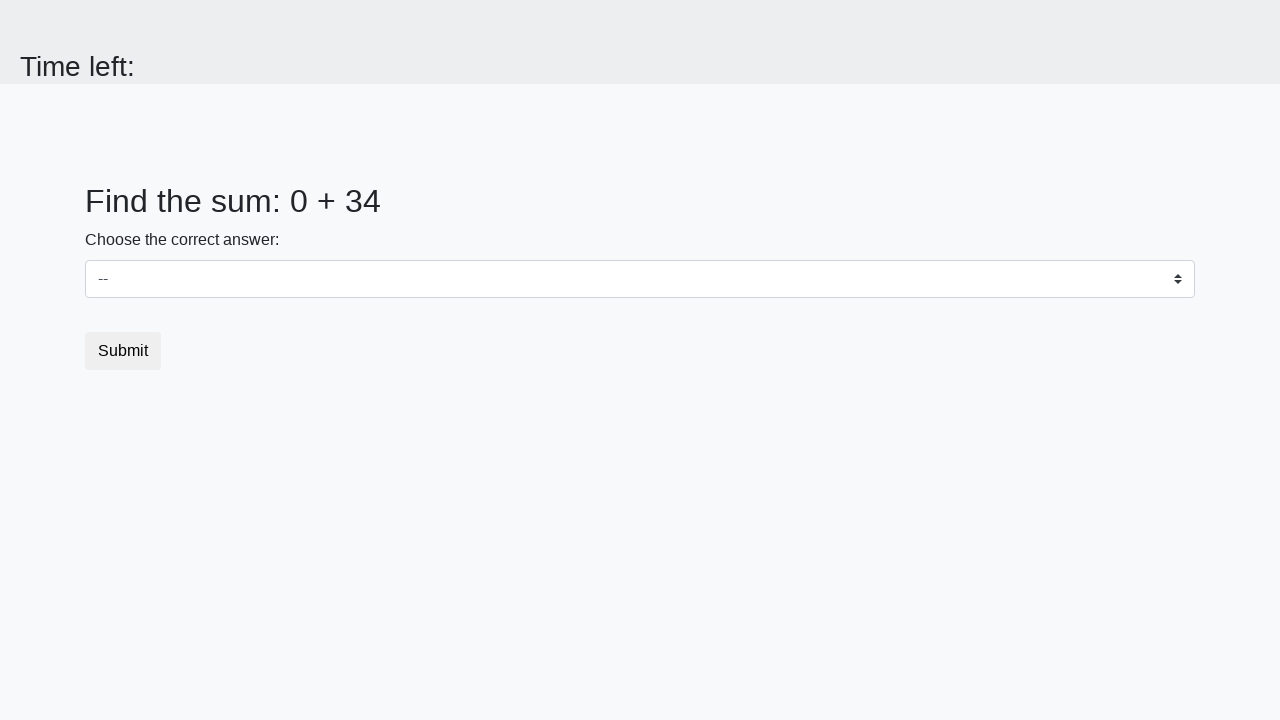

Waited 1000ms for result page to load
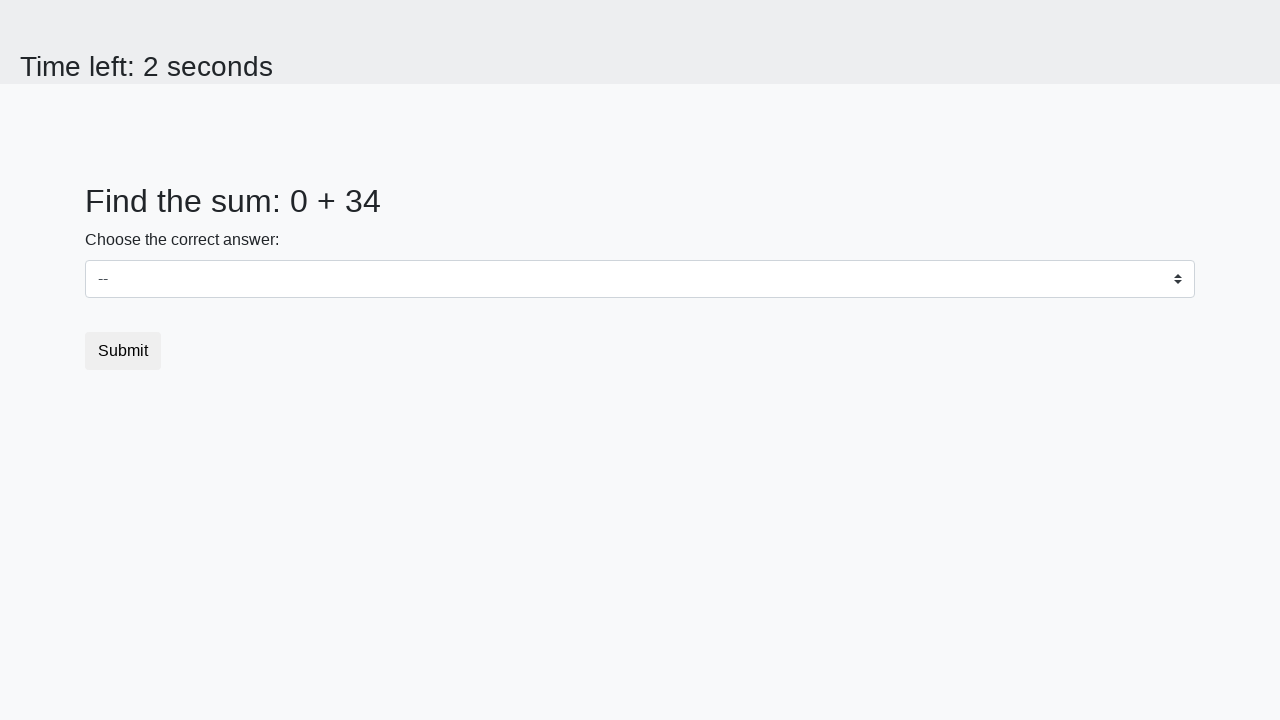

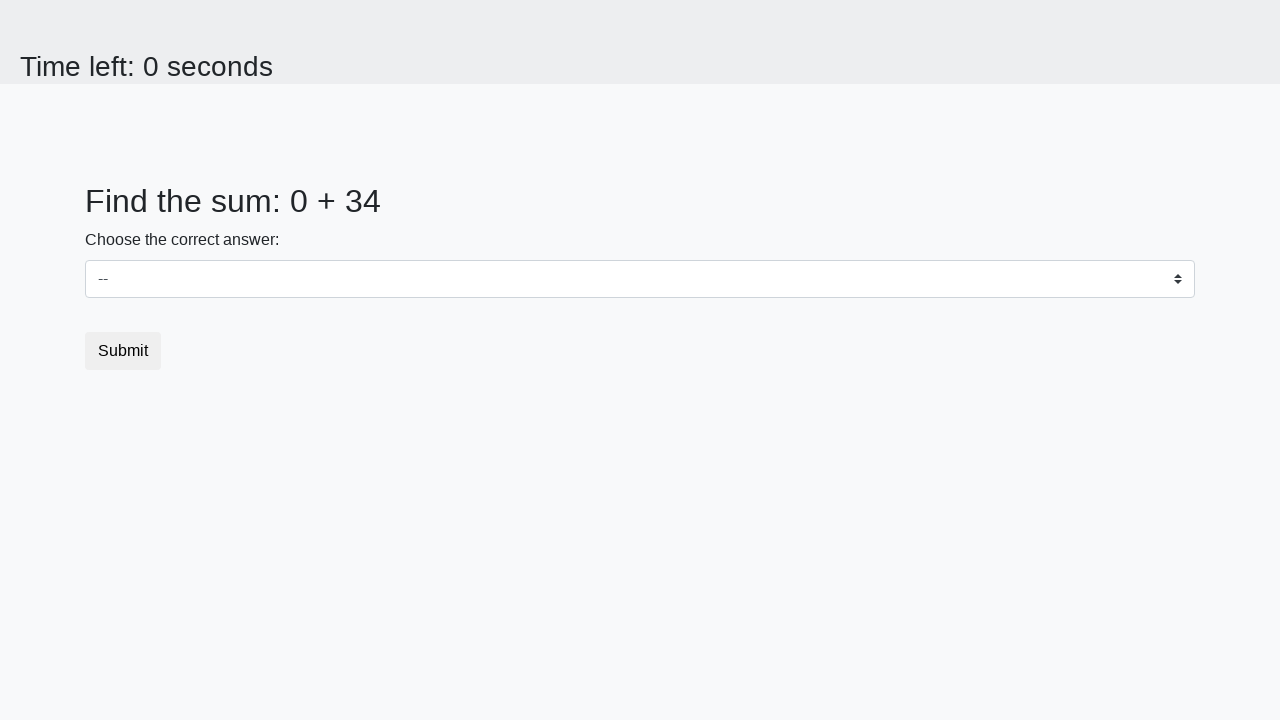